Tests form interaction by filling a name field, clicking a confirm button, and handling the resulting alert dialog

Starting URL: https://rahulshettyacademy.com/AutomationPractice/

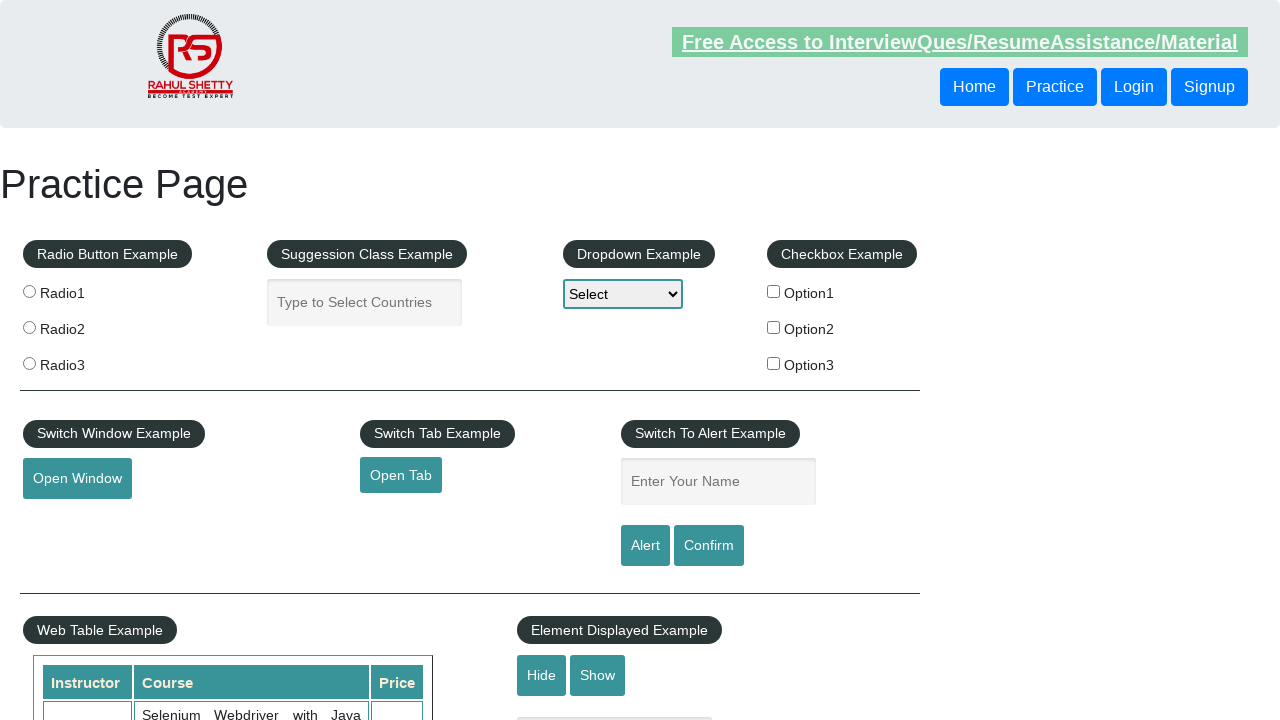

Filled name field with 'Option3' on #name
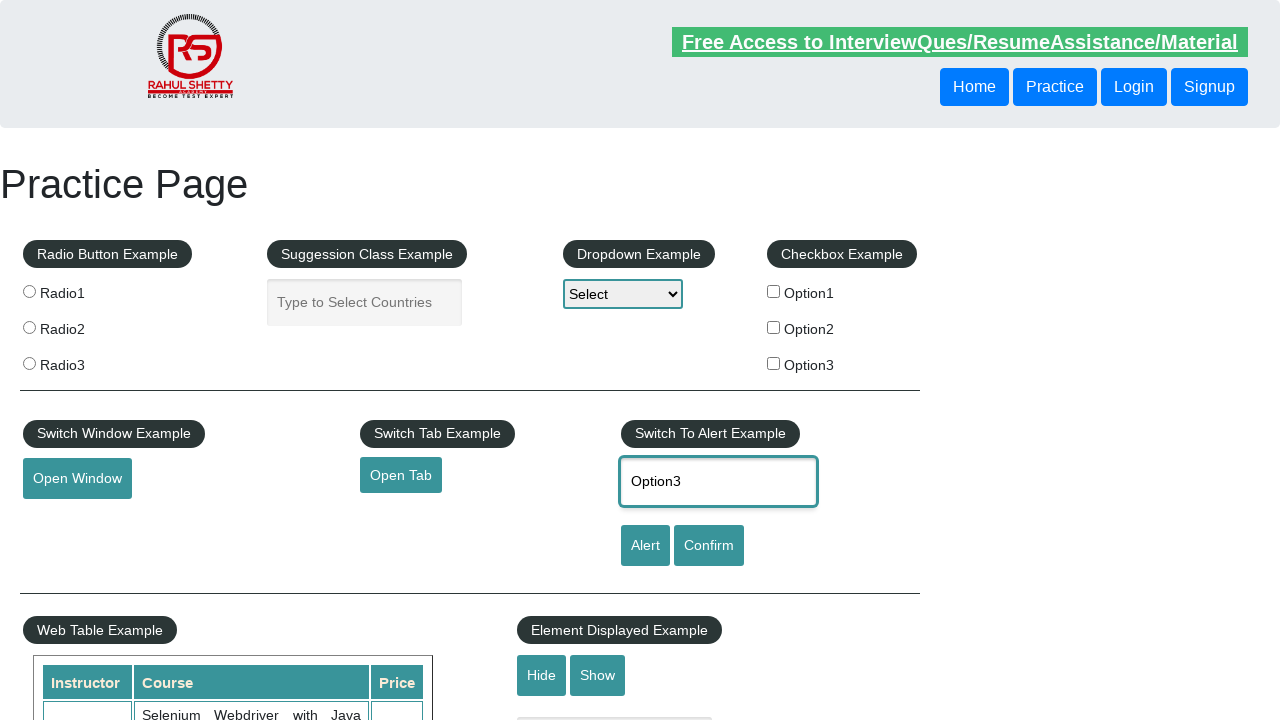

Clicked confirm button at (709, 546) on #confirmbtn
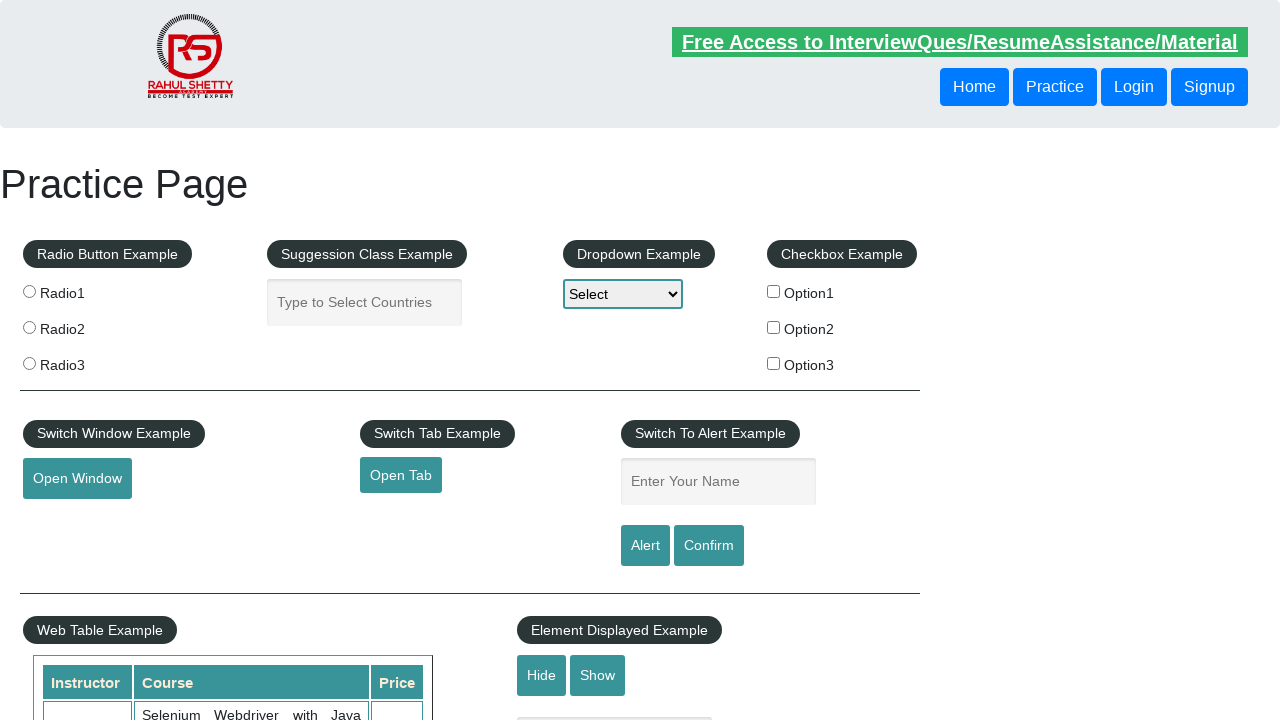

Set up alert dialog handler to accept dialogs
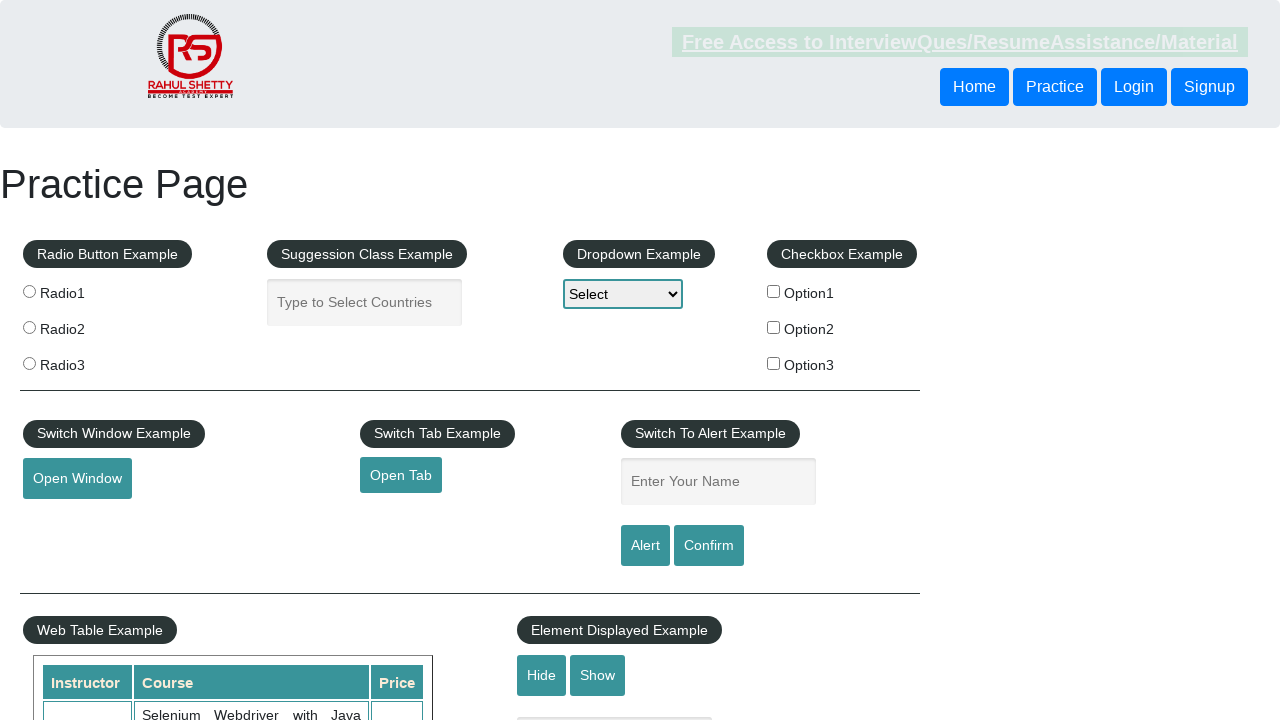

Waited 500ms for dialog to be handled
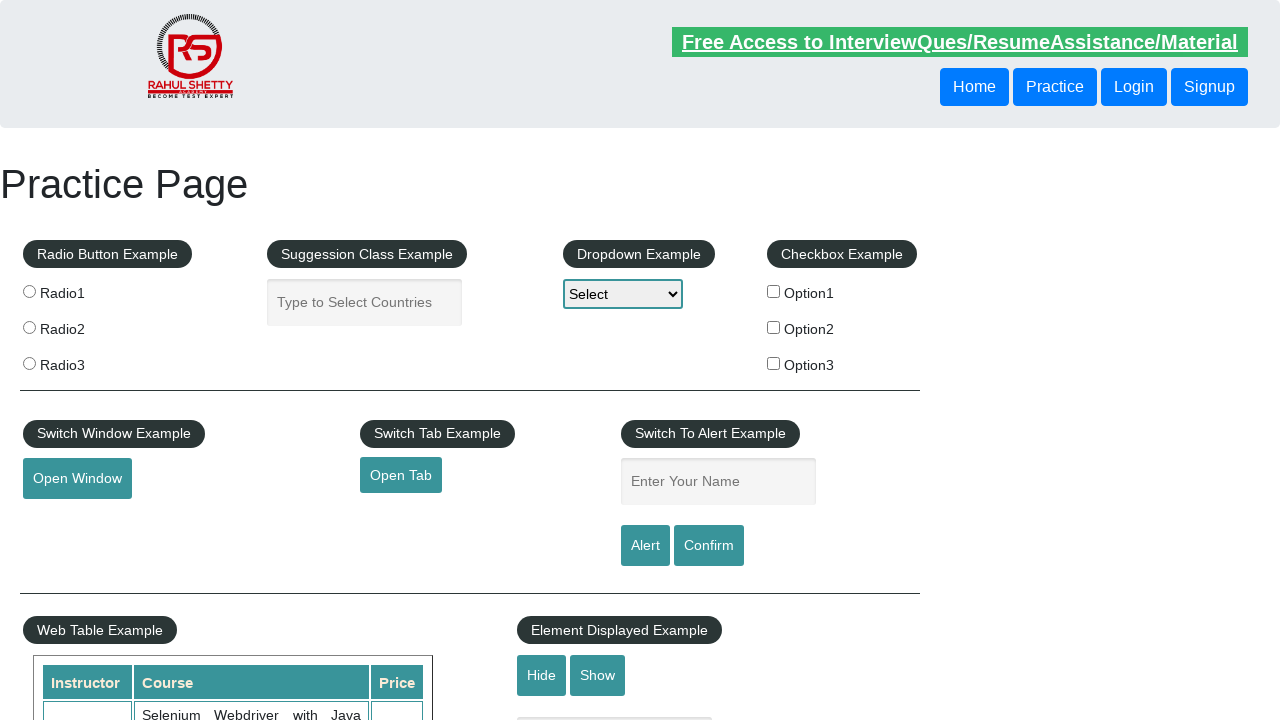

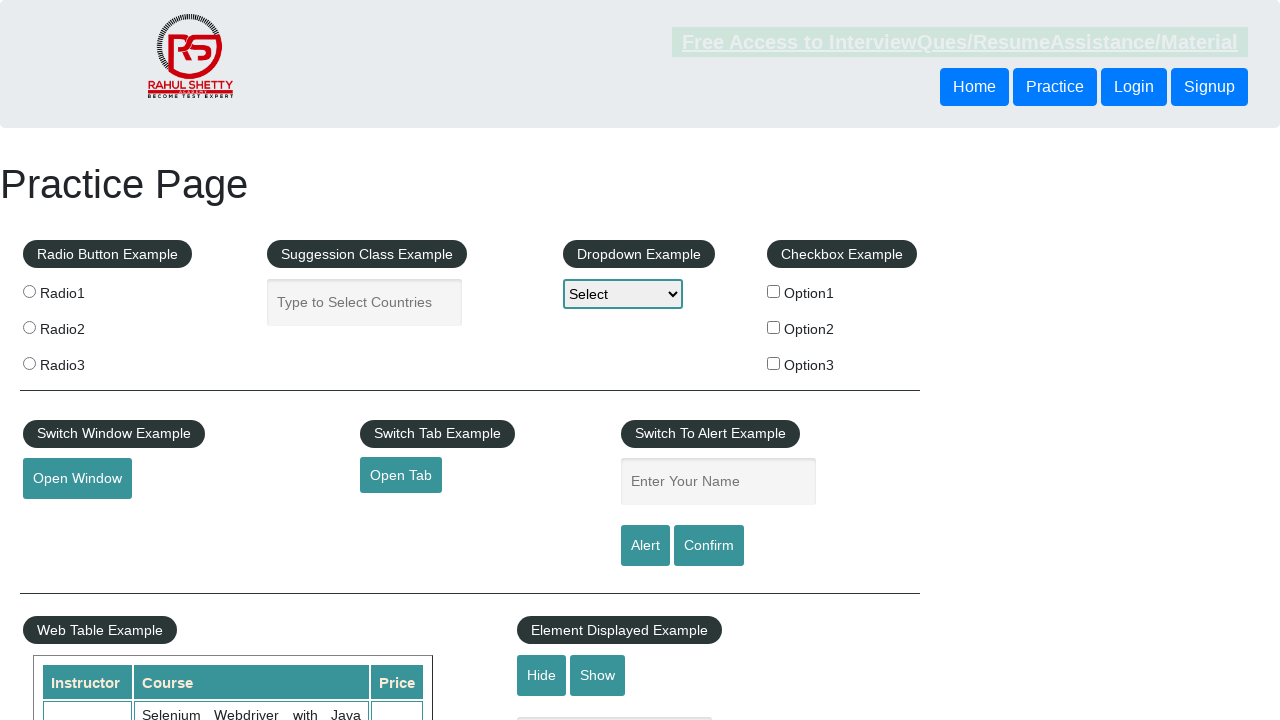